Tests frame handling by switching between multiple frames and filling text fields in each frame

Starting URL: https://ui.vision/demo/webtest/frames/

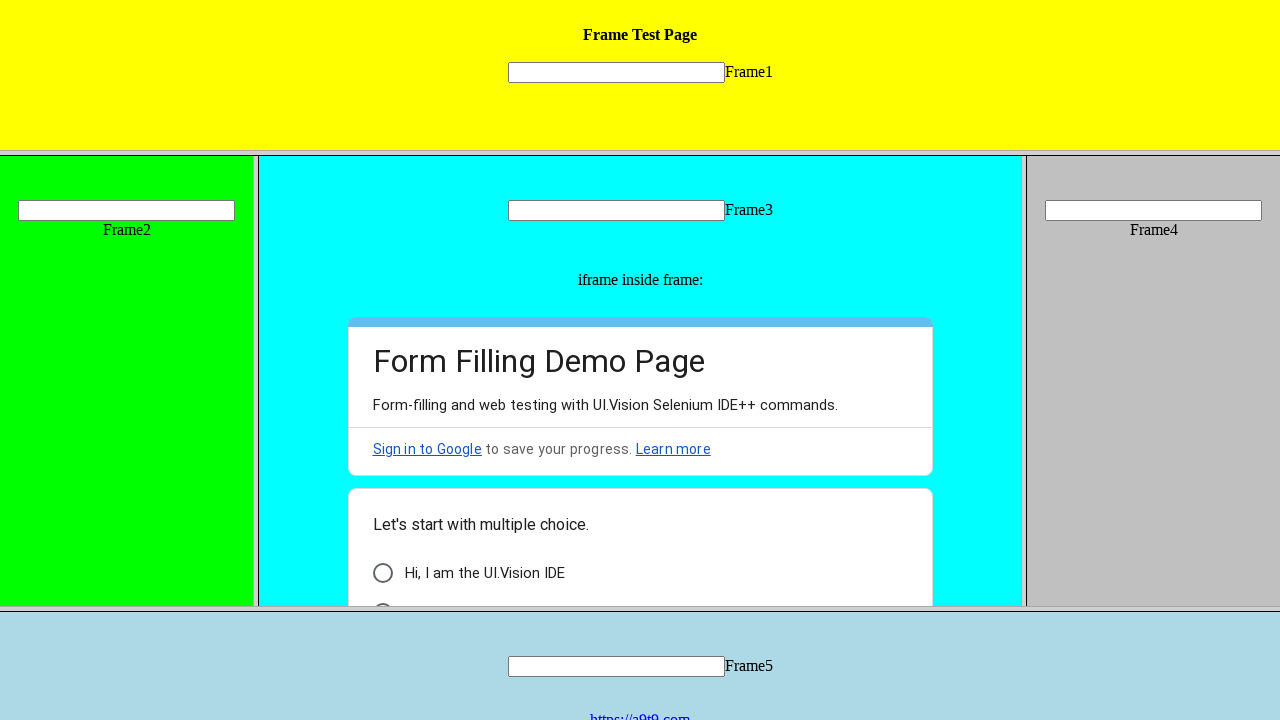

Located first frame with src='frame_1.html'
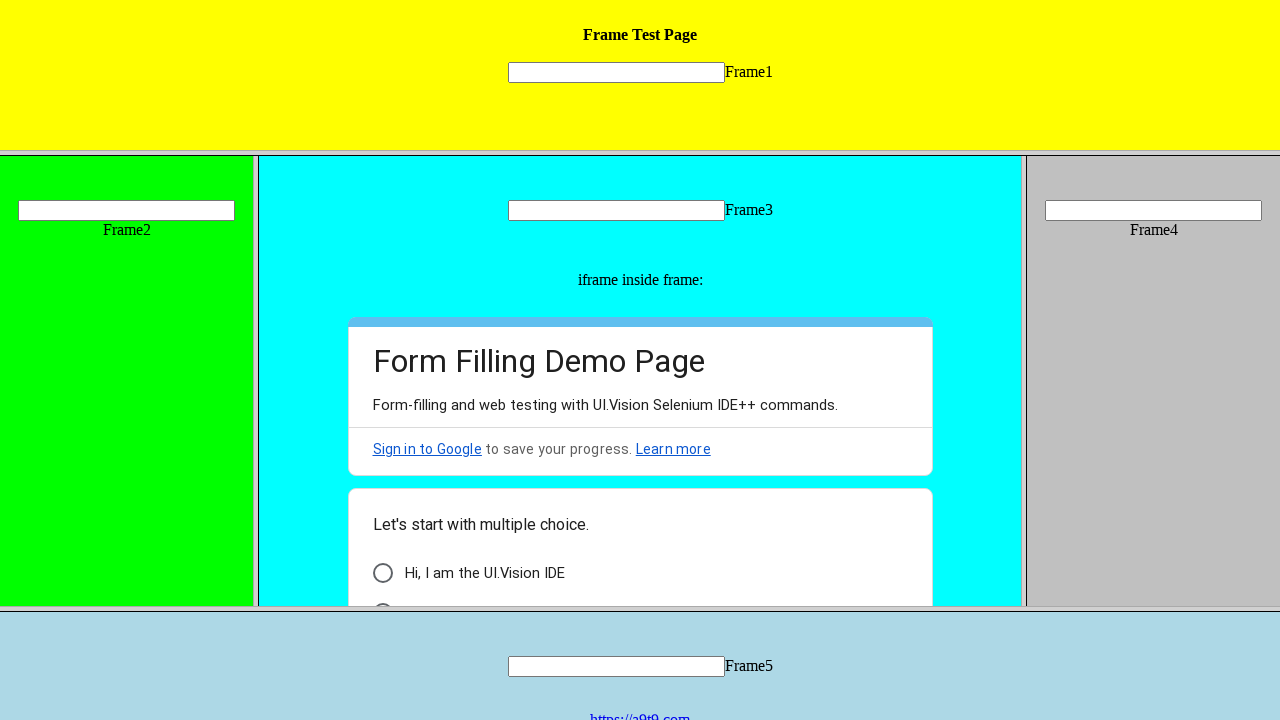

Filled text field 'mytext1' in first frame with 'Priyanka' on frame[src='frame_1.html'] >> internal:control=enter-frame >> input[name='mytext1
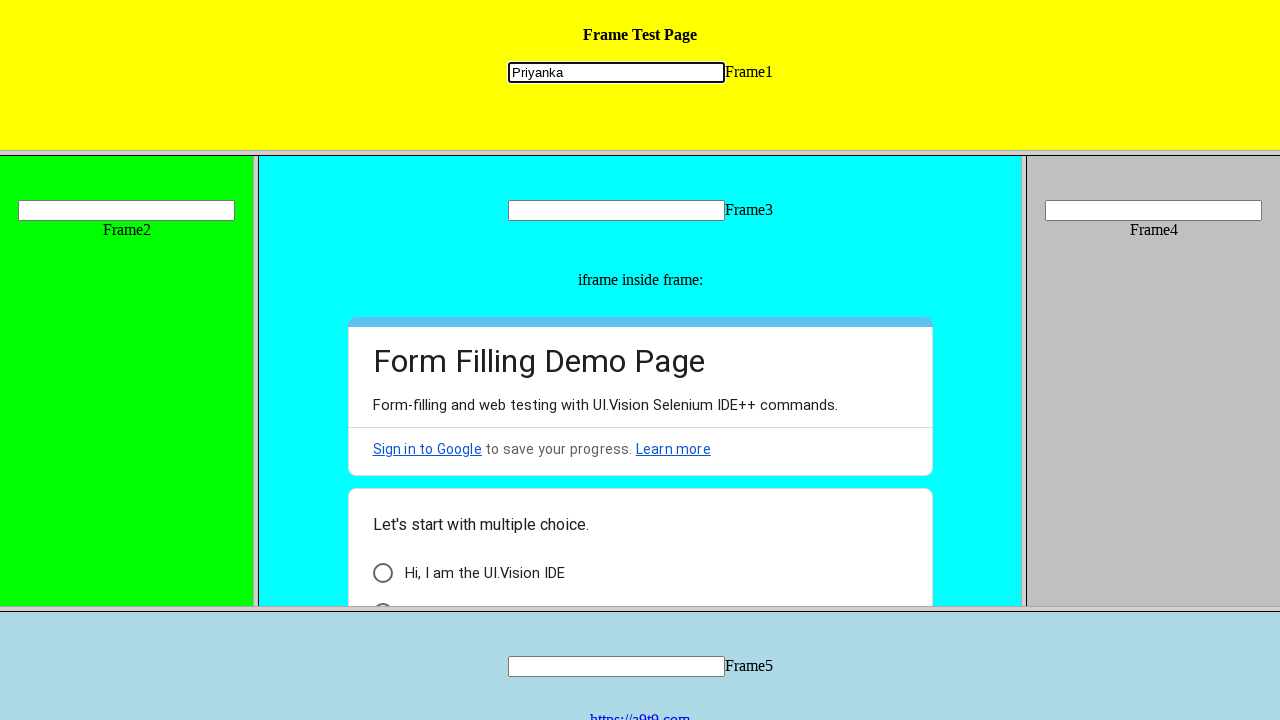

Located second frame with src='frame_2.html'
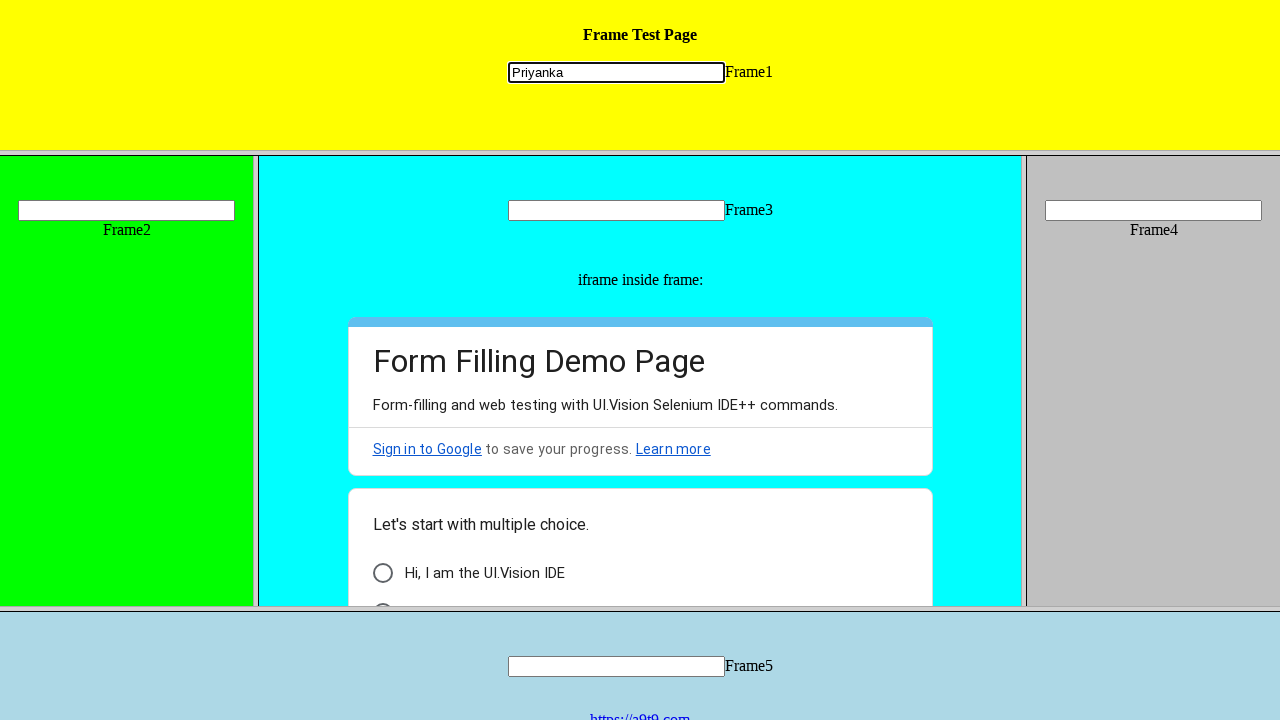

Filled text field 'mytext2' in second frame with 'HelloAll' on frame[src='frame_2.html'] >> internal:control=enter-frame >> input[name='mytext2
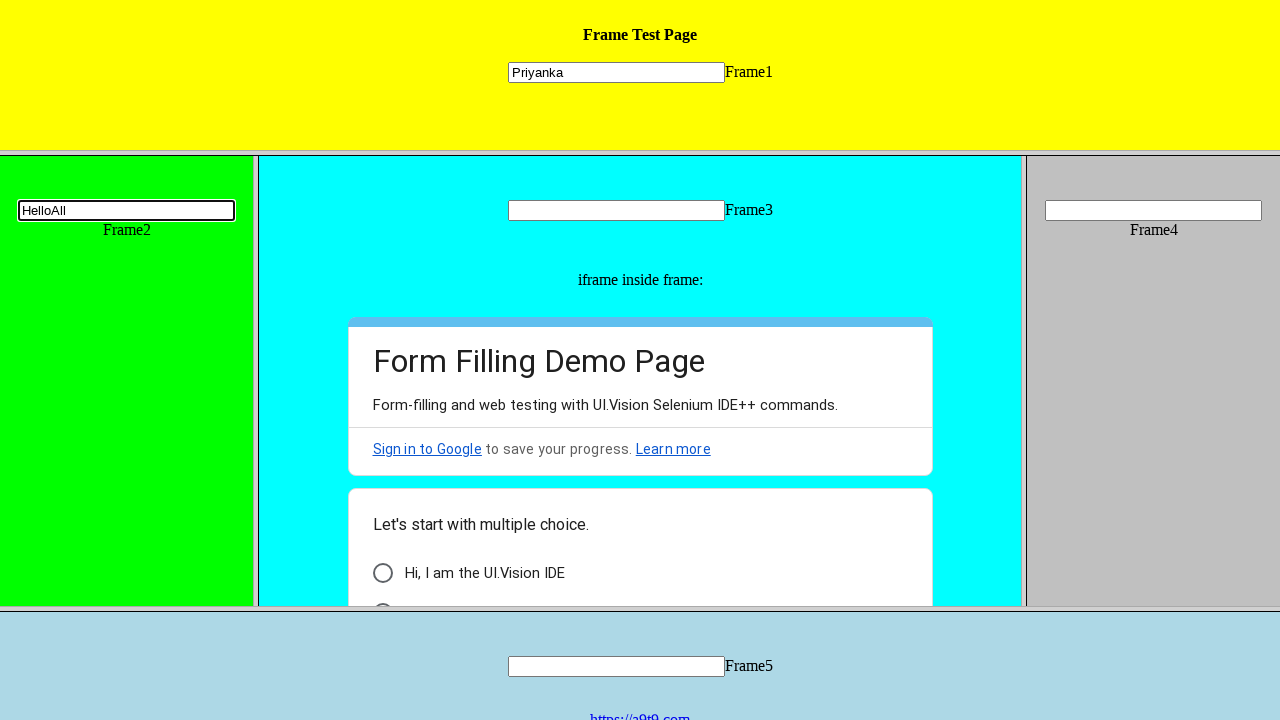

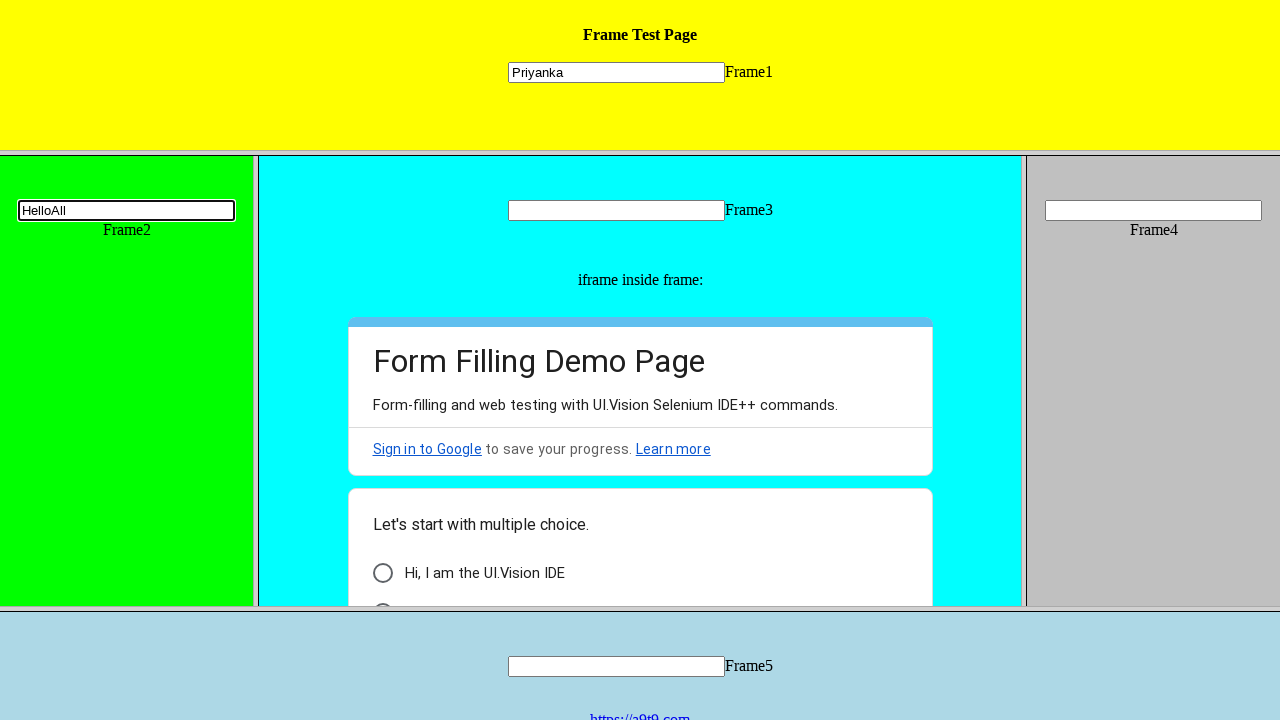